Tests dropdown list functionality by selecting options using different methods (visible text, value, and index) and verifying the selections

Starting URL: https://the-internet.herokuapp.com/dropdown

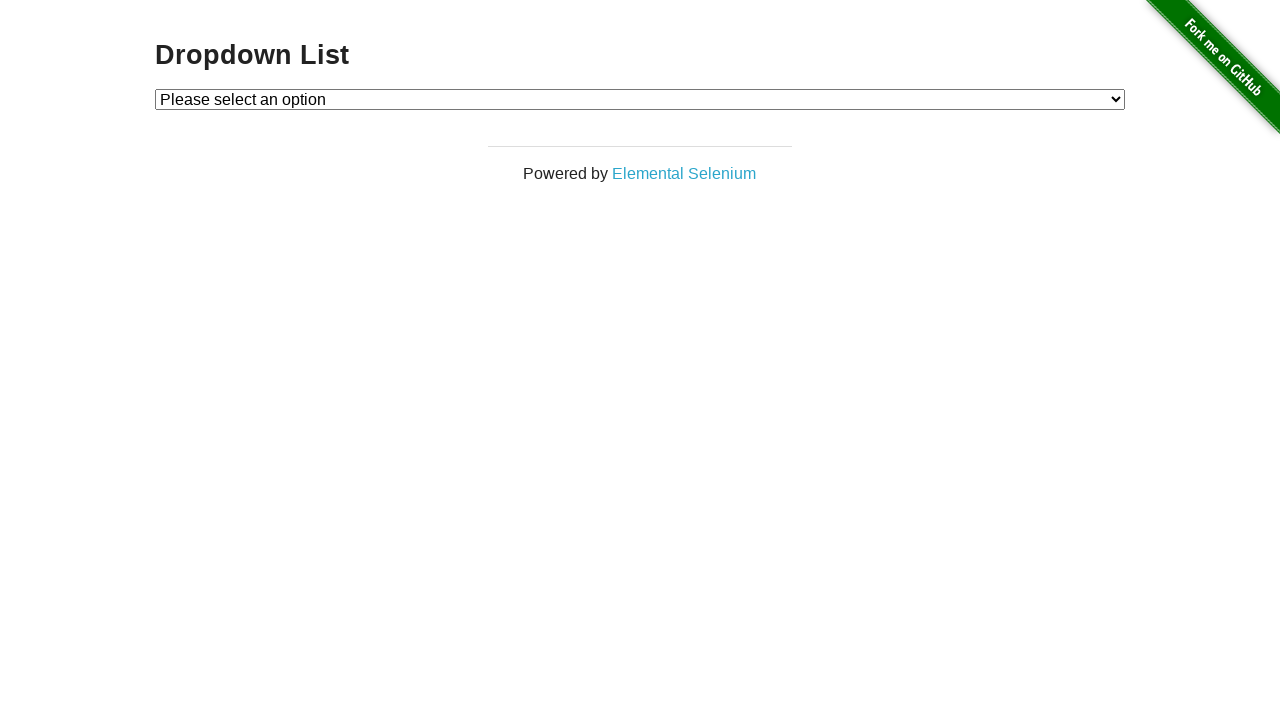

Selected 'Option 1' by visible text from dropdown on #dropdown
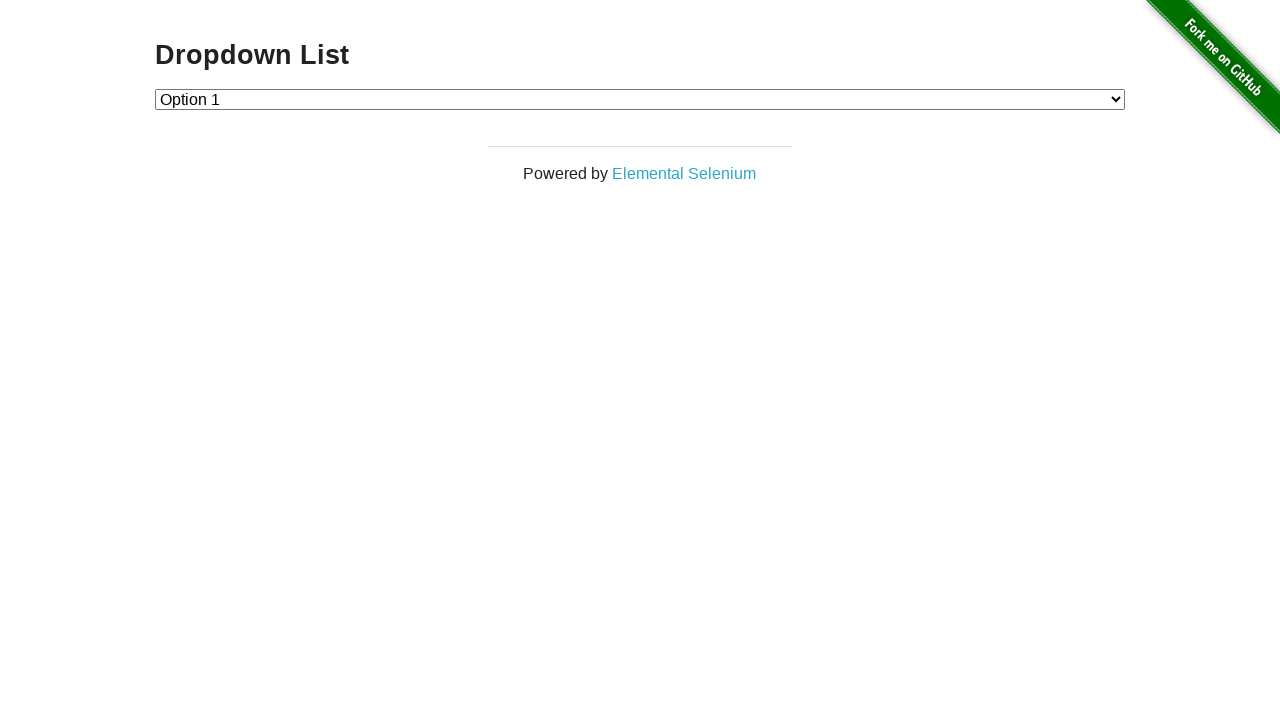

Verified that Option 1 is selected (value '1')
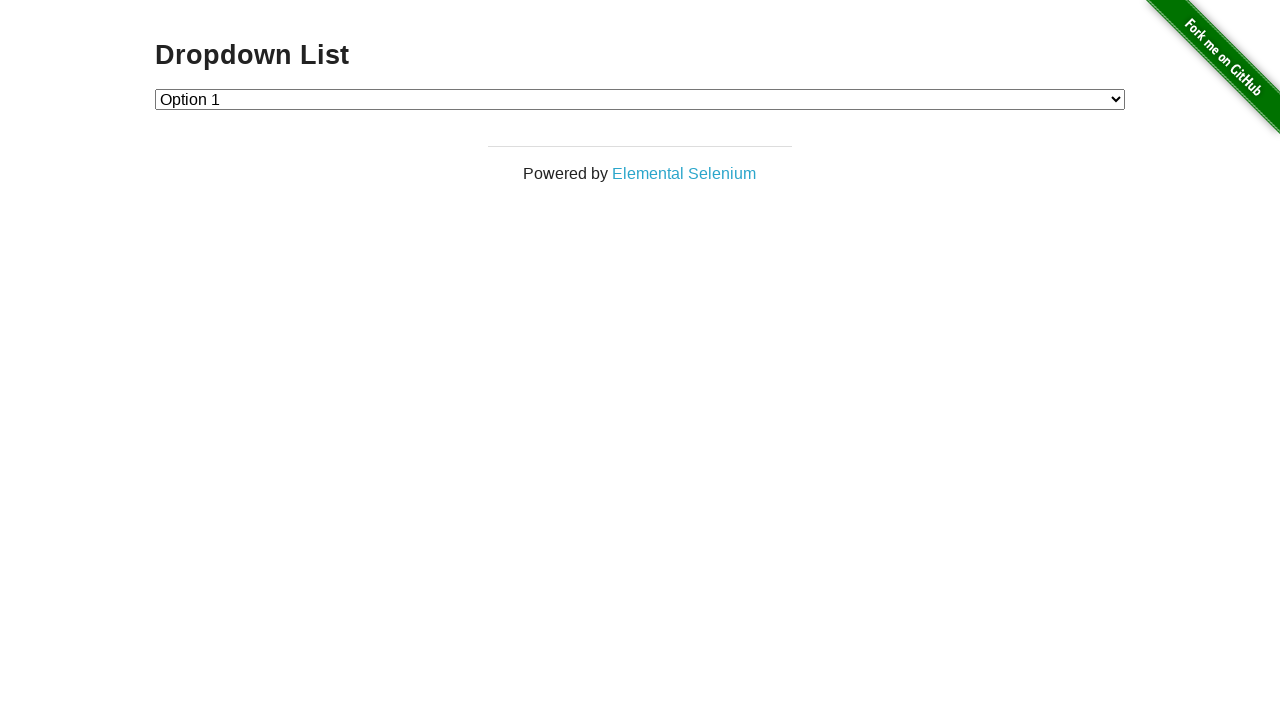

Selected Option 2 by value '2' from dropdown on #dropdown
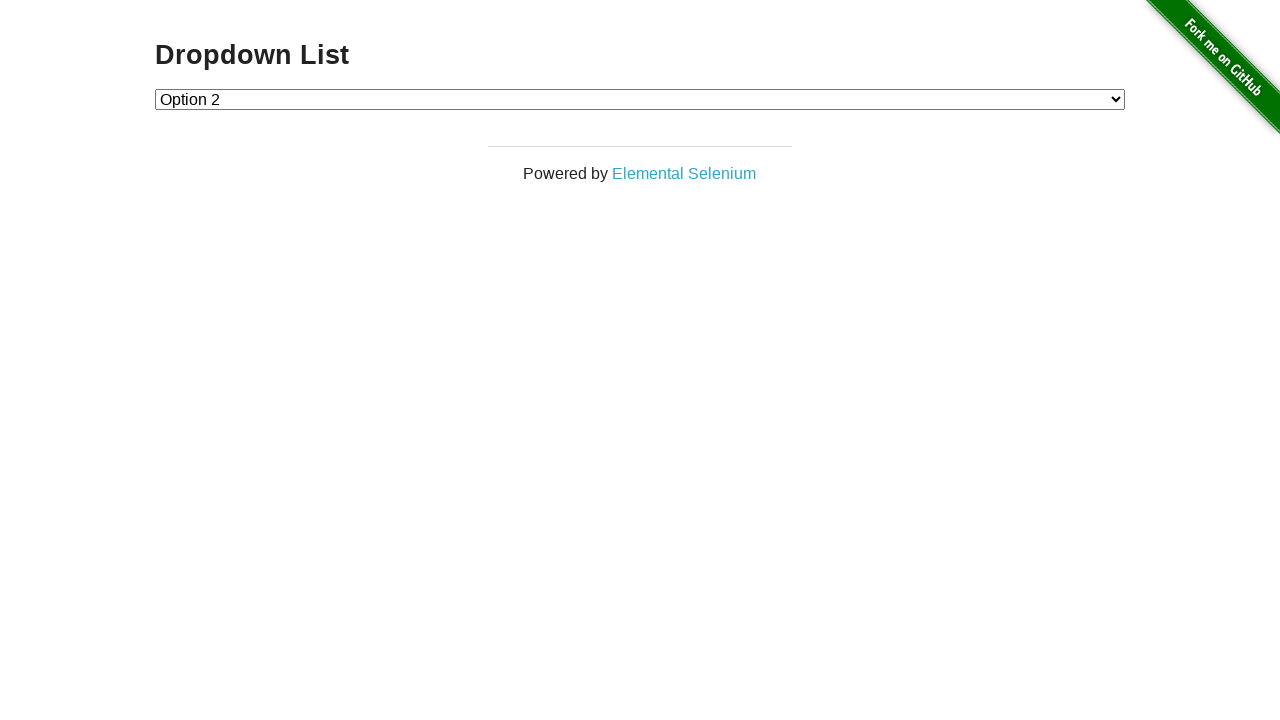

Verified that Option 2 is selected (value '2')
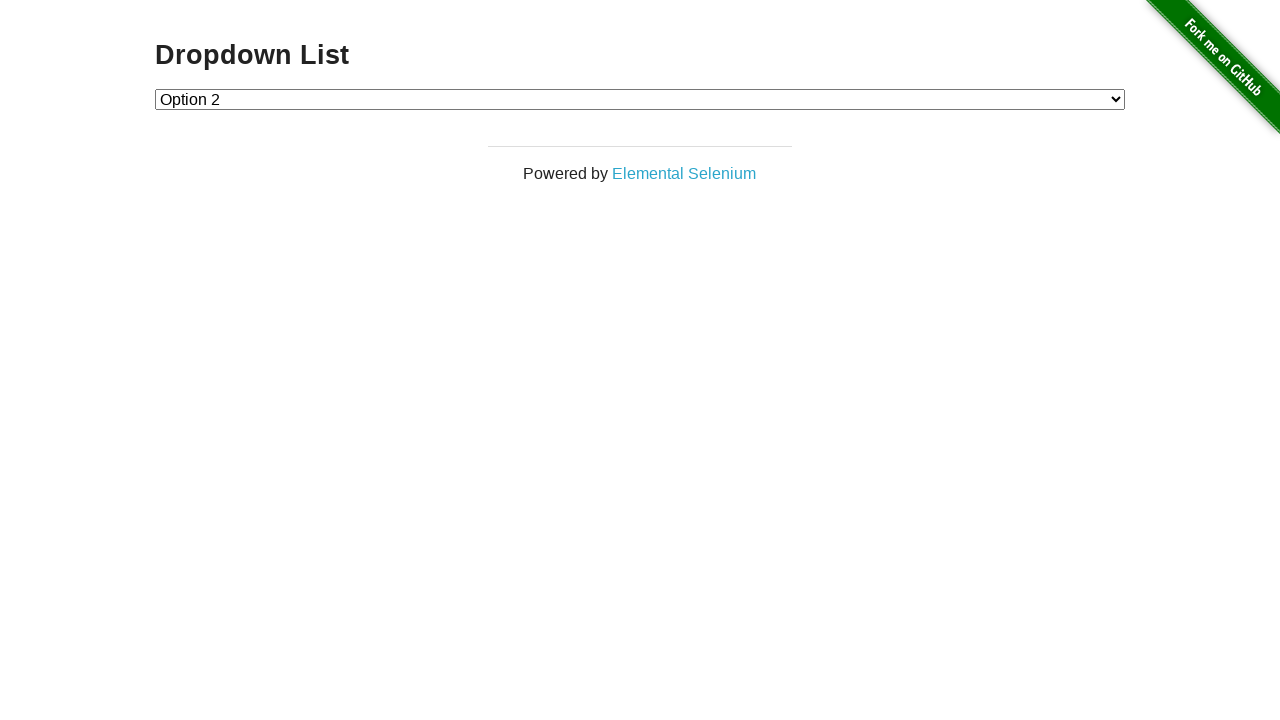

Selected option at index 1 (Option 1) from dropdown on #dropdown
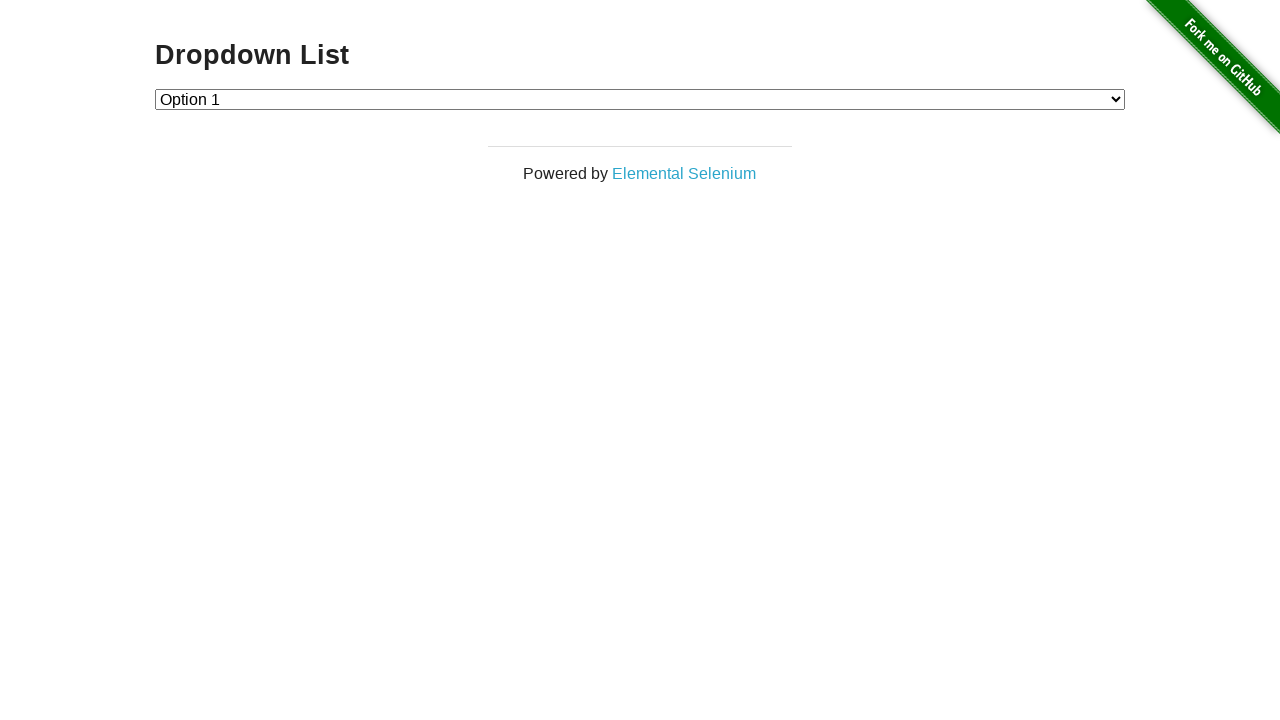

Verified that Option 1 is selected again (value '1')
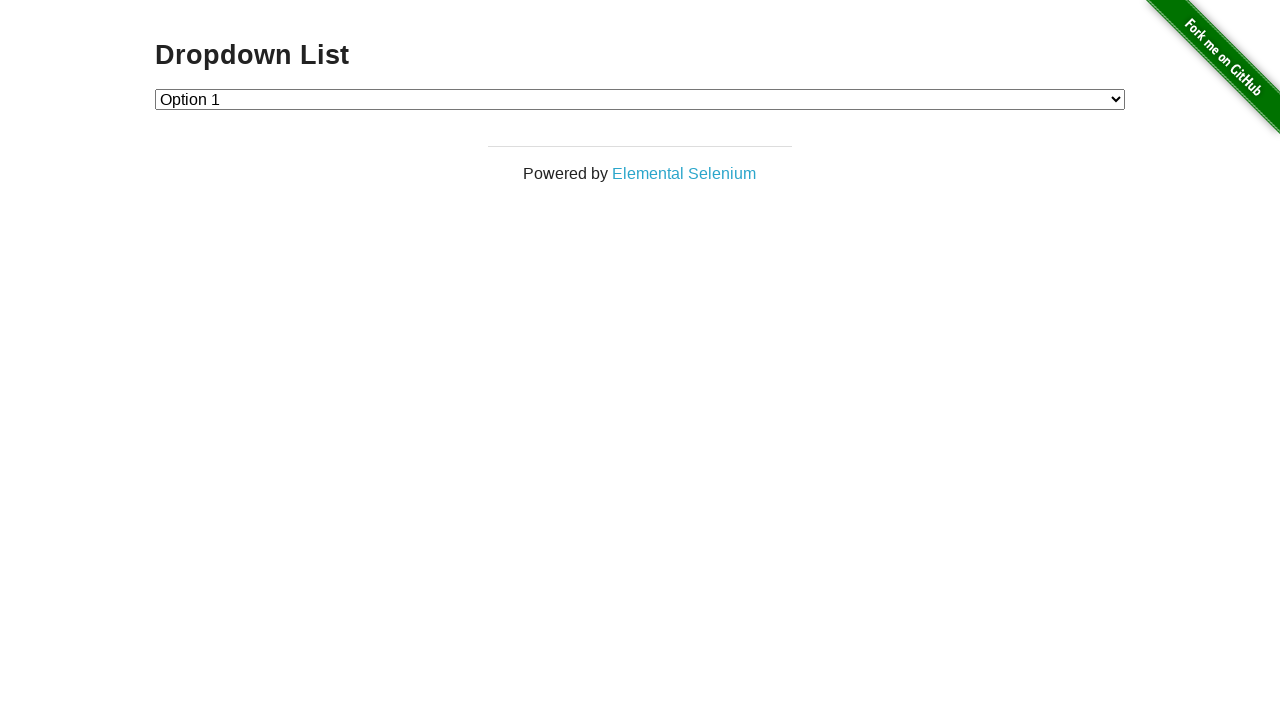

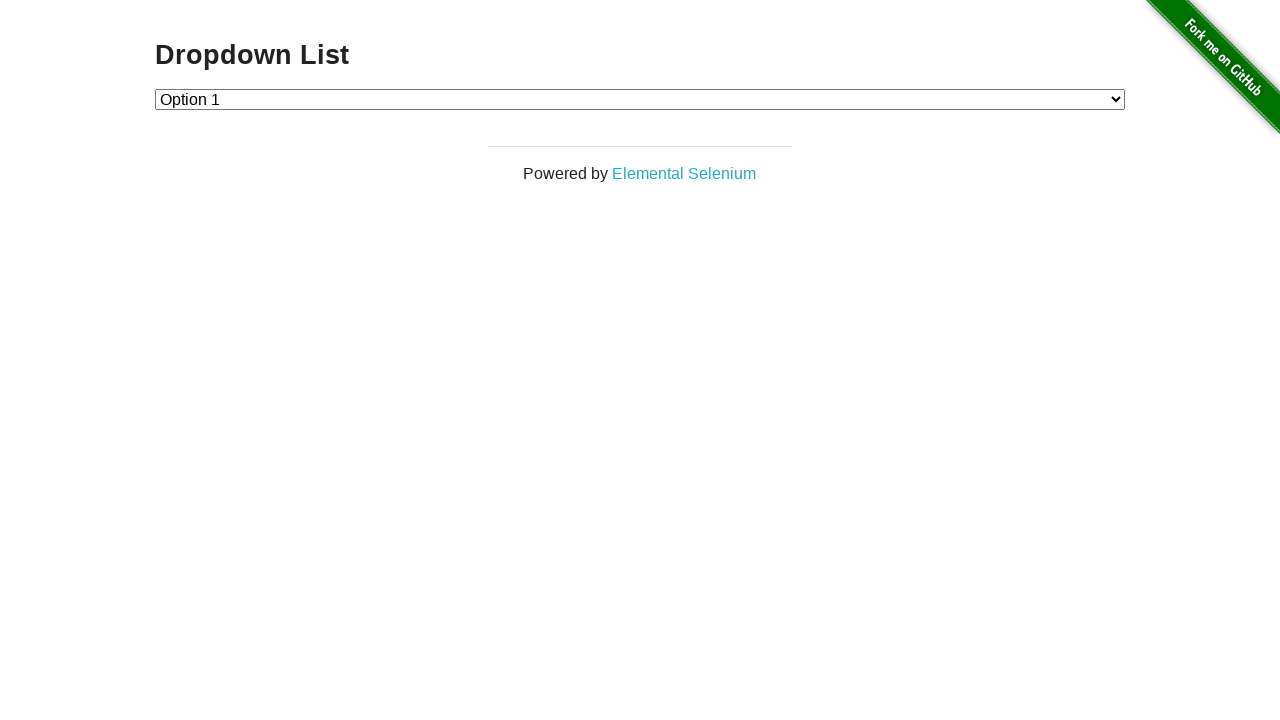